Tests that entered text is trimmed when editing a todo item

Starting URL: https://demo.playwright.dev/todomvc

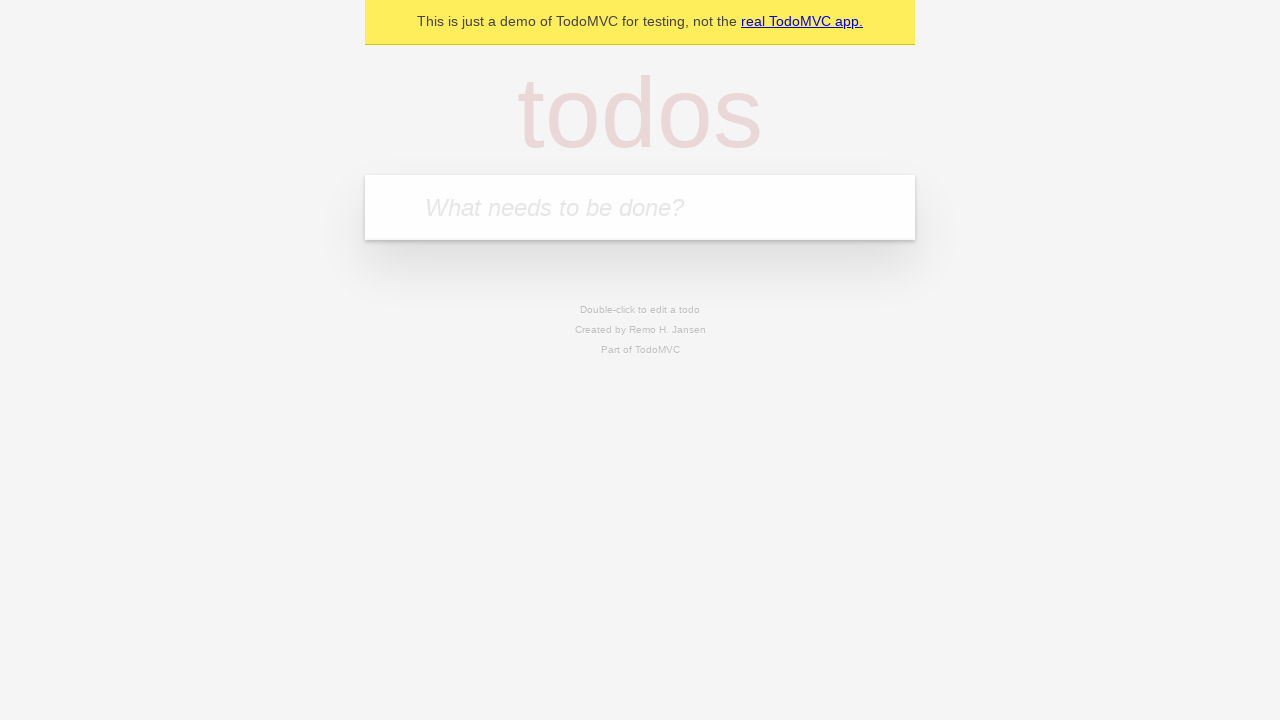

Filled todo input with 'buy some cheese' on internal:attr=[placeholder="What needs to be done?"i]
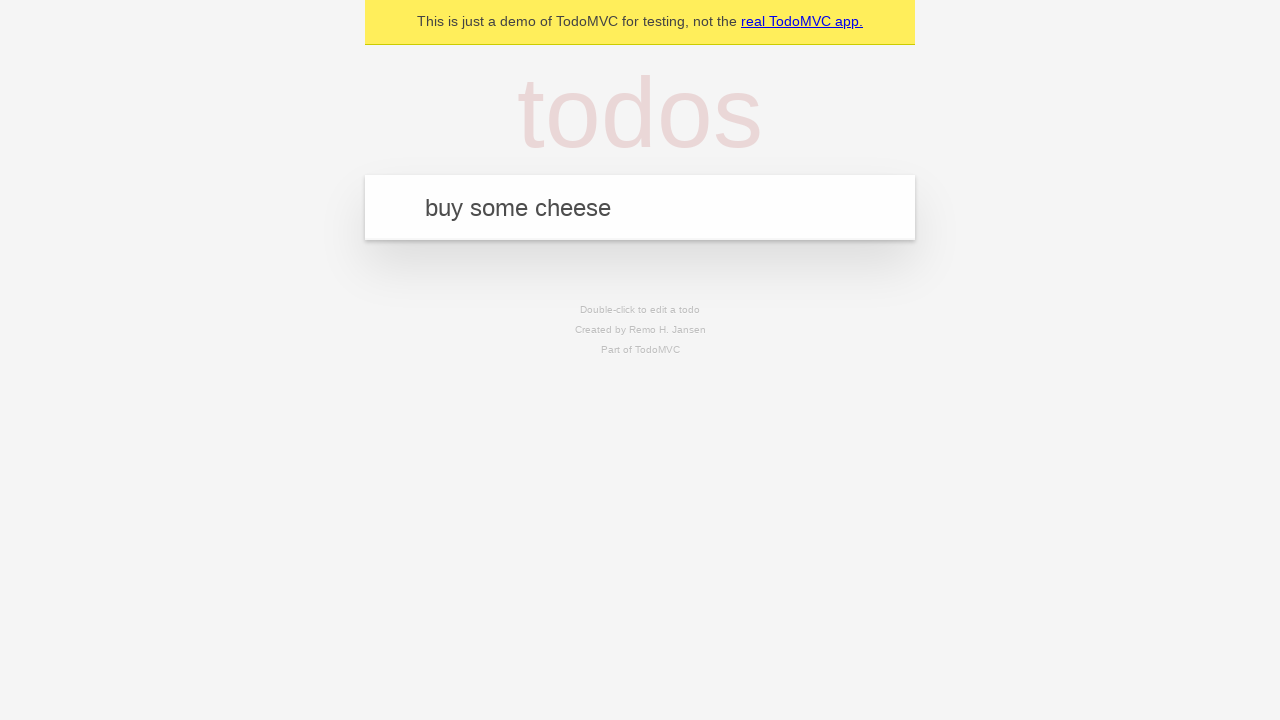

Pressed Enter to create first todo on internal:attr=[placeholder="What needs to be done?"i]
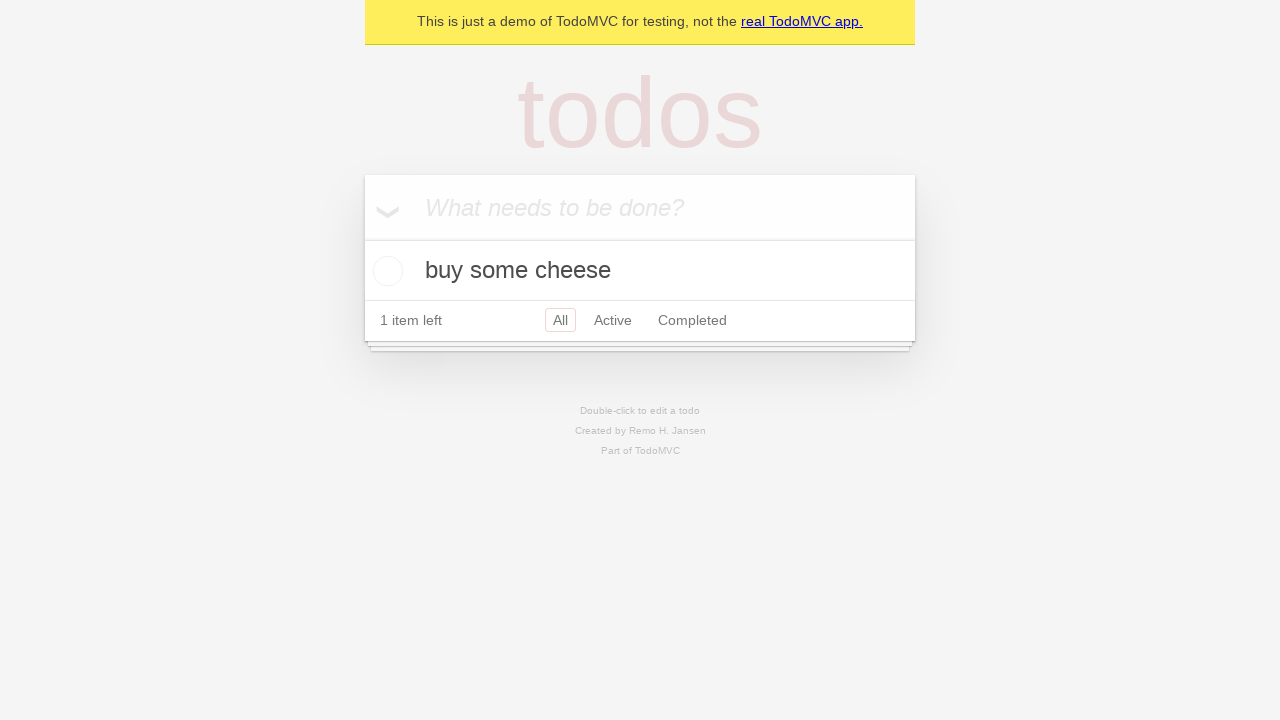

Filled todo input with 'feed the cat' on internal:attr=[placeholder="What needs to be done?"i]
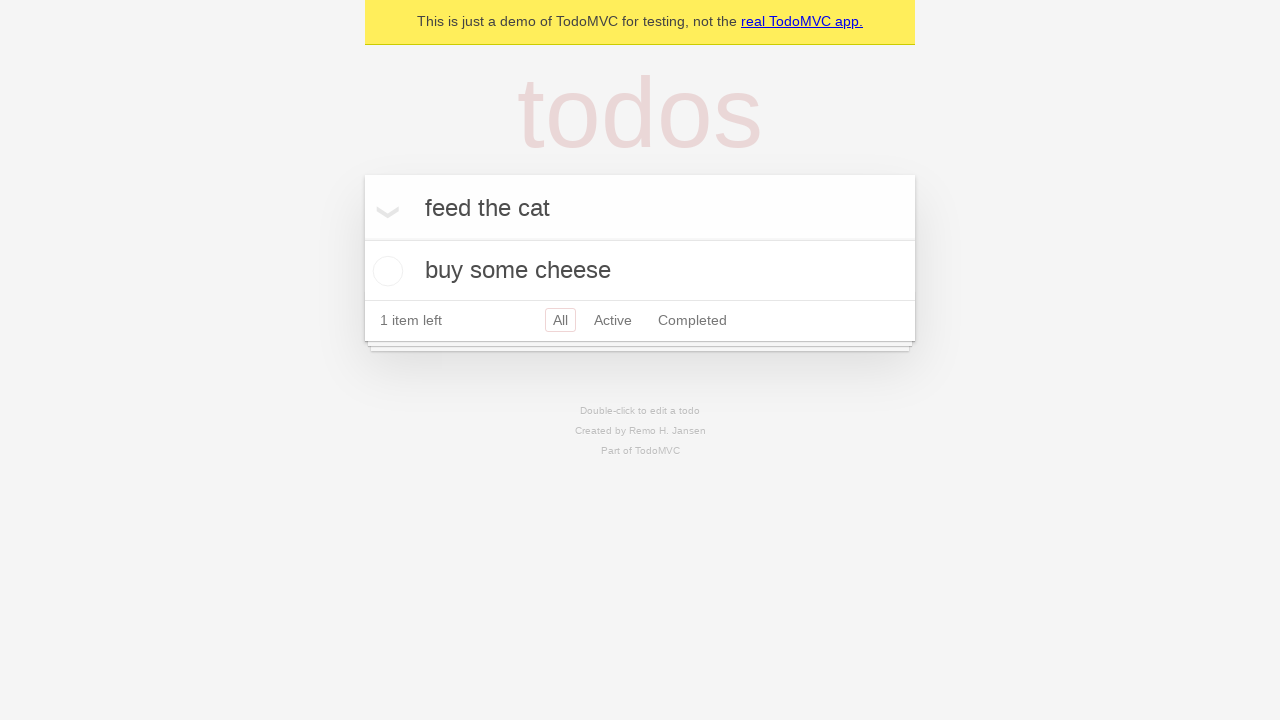

Pressed Enter to create second todo on internal:attr=[placeholder="What needs to be done?"i]
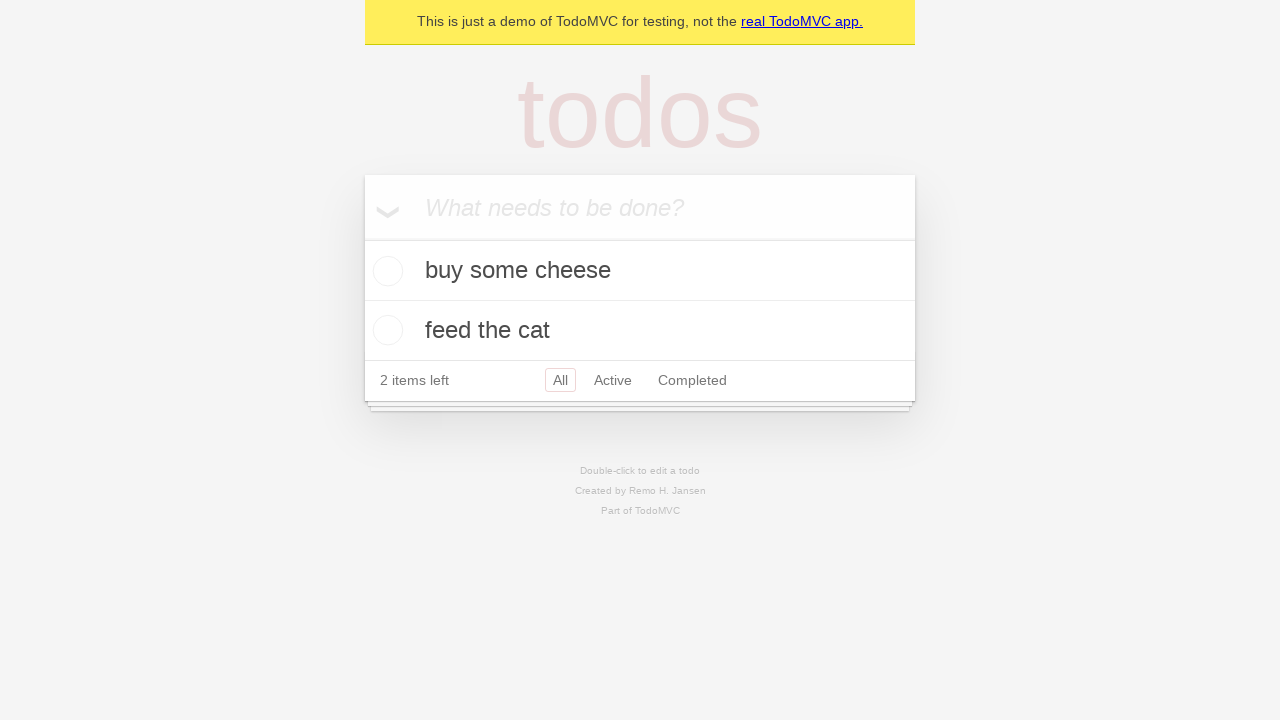

Filled todo input with 'book a doctors appointment' on internal:attr=[placeholder="What needs to be done?"i]
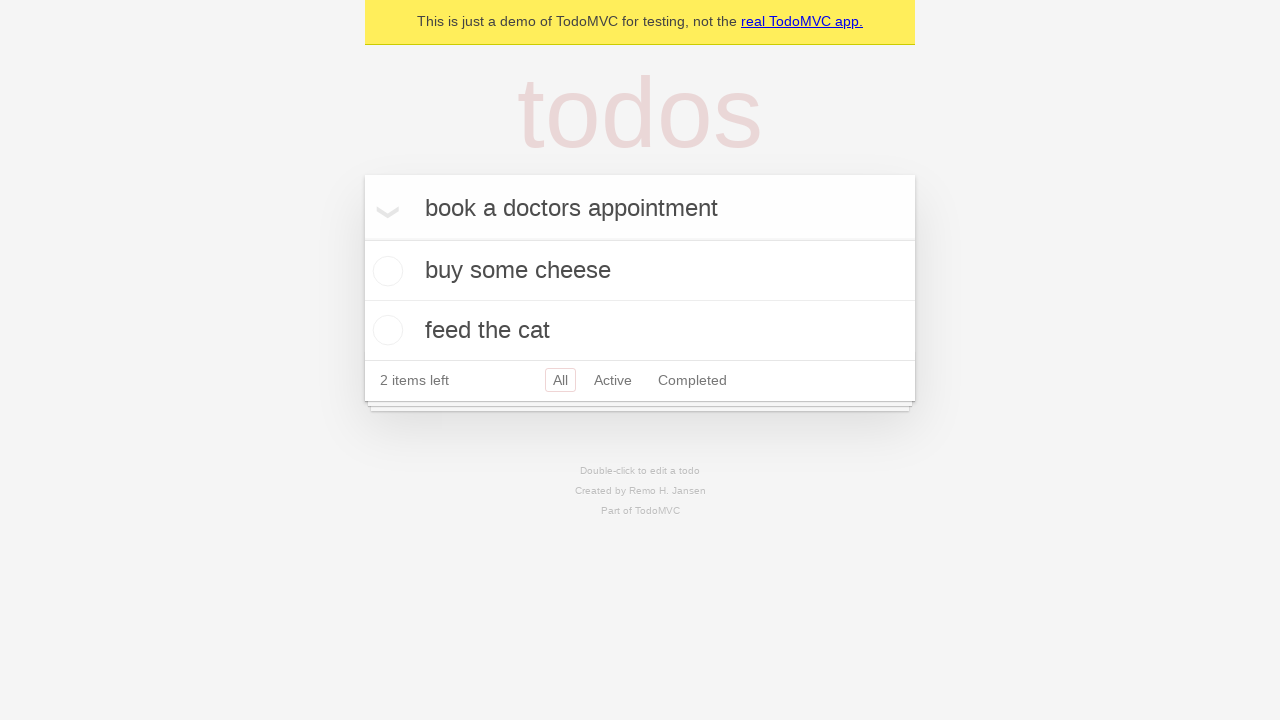

Pressed Enter to create third todo on internal:attr=[placeholder="What needs to be done?"i]
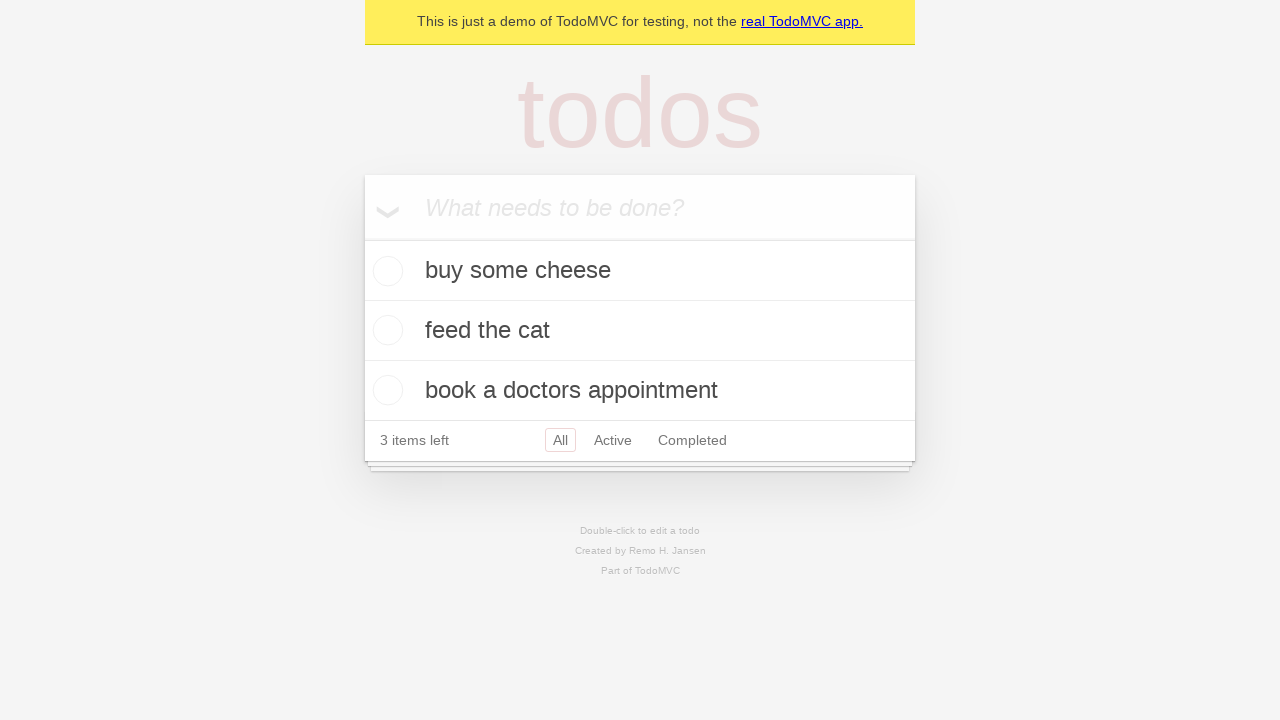

Double-clicked second todo item to enter edit mode at (640, 331) on internal:testid=[data-testid="todo-item"s] >> nth=1
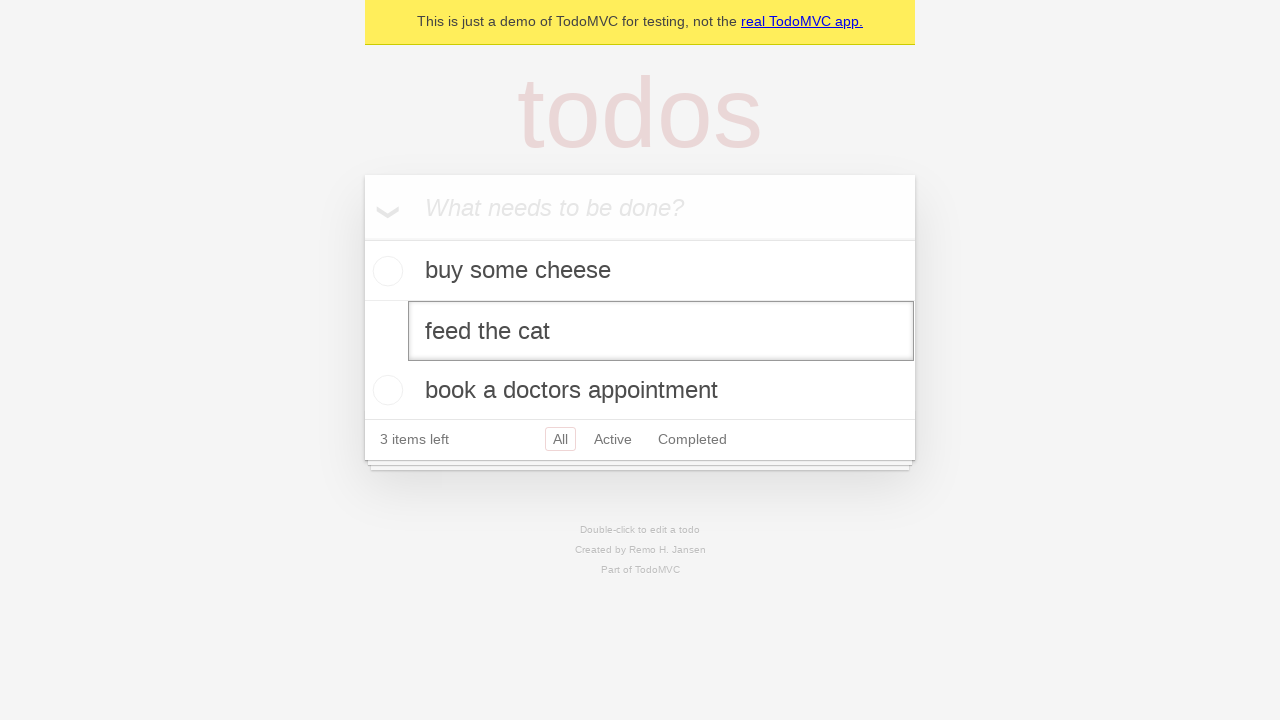

Filled edit field with text containing leading and trailing whitespace on internal:testid=[data-testid="todo-item"s] >> nth=1 >> internal:role=textbox[nam
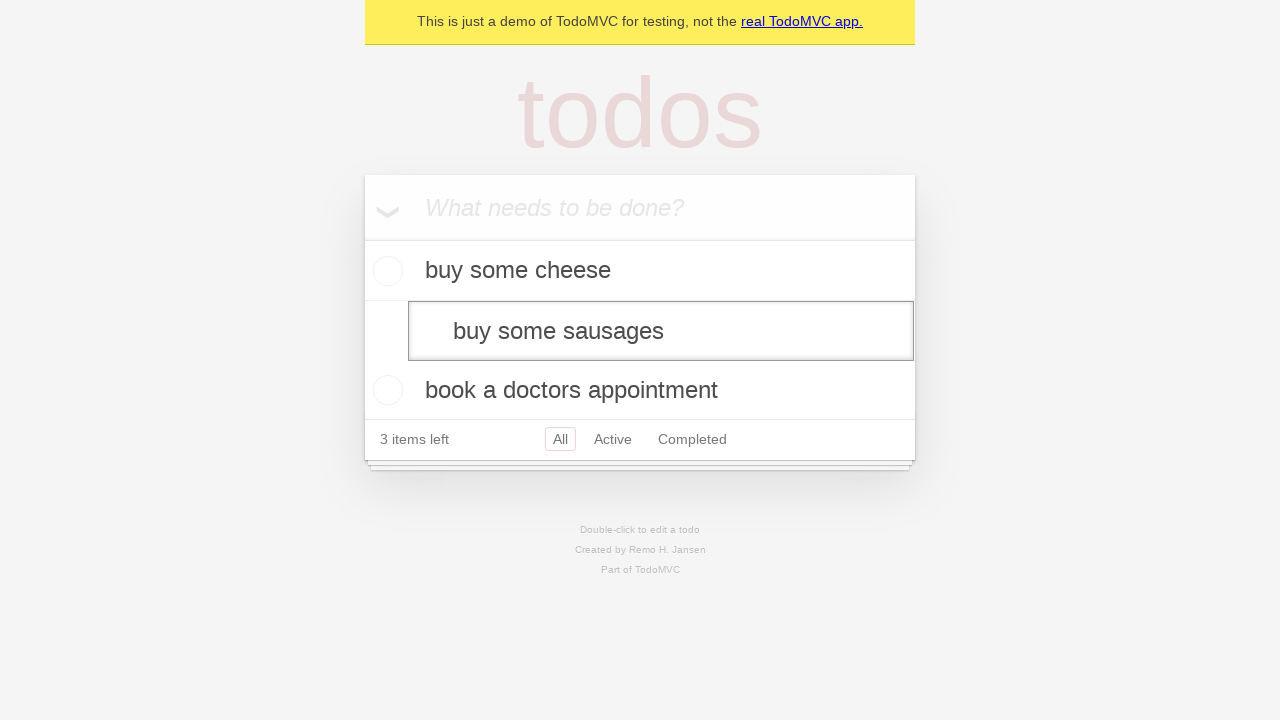

Pressed Enter to submit edited todo with whitespace on internal:testid=[data-testid="todo-item"s] >> nth=1 >> internal:role=textbox[nam
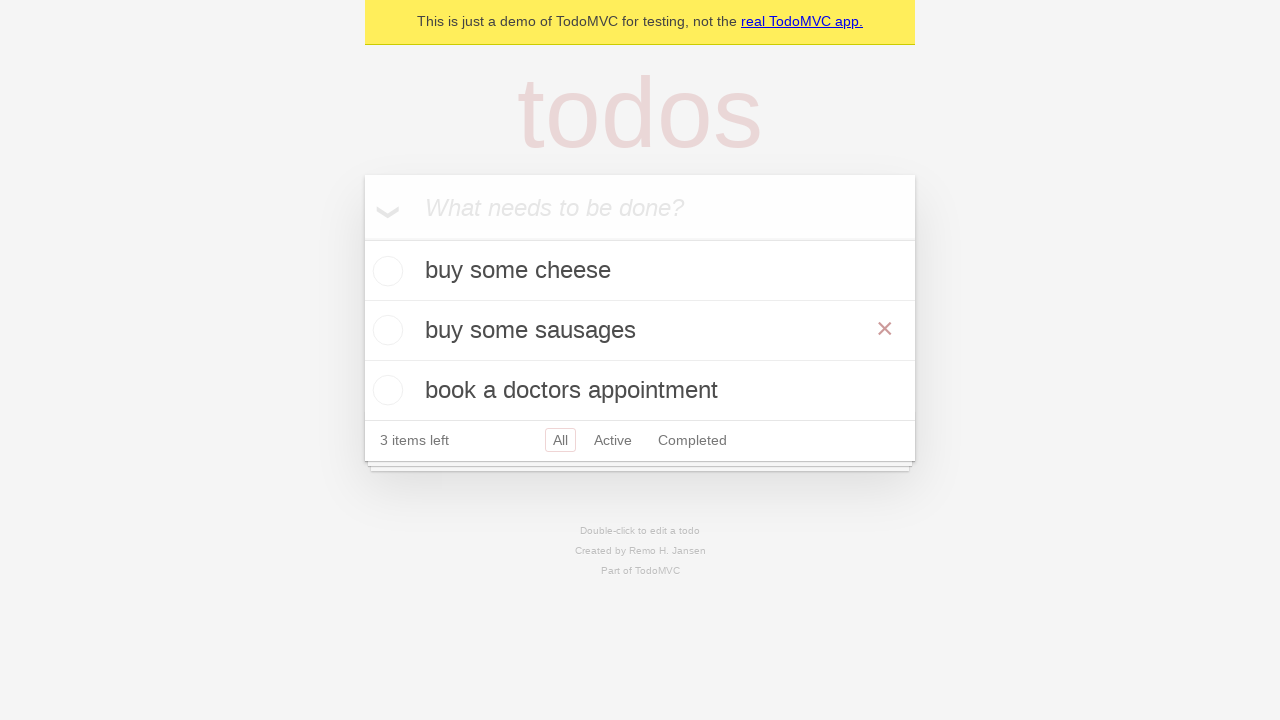

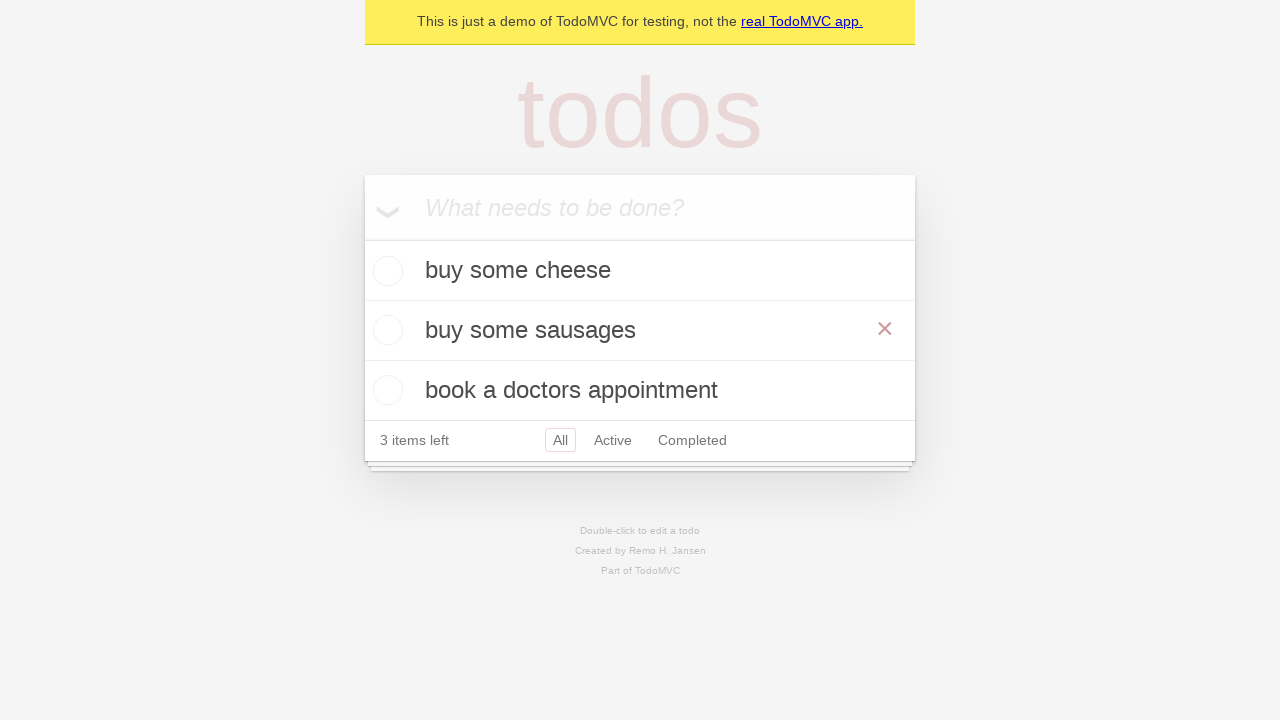